Tests Python.org search functionality by entering a search query "pycon" and verifying results are returned

Starting URL: https://www.python.org

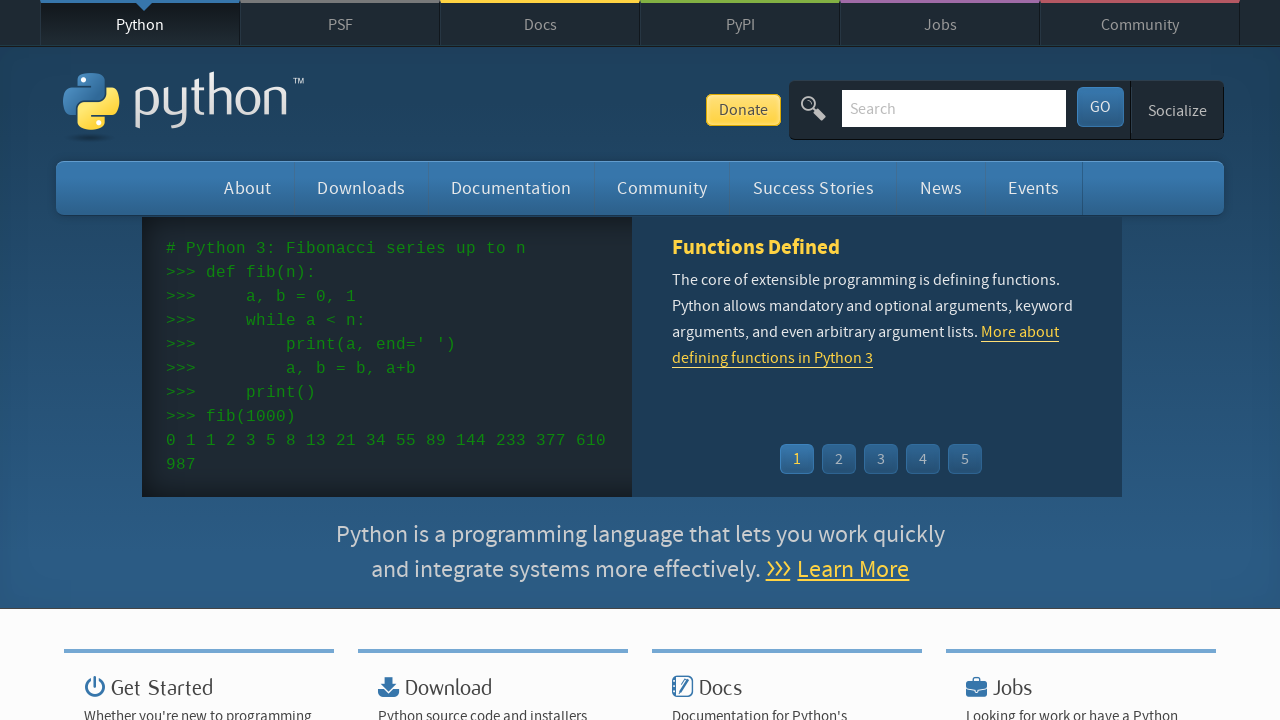

Verified page title contains 'Python'
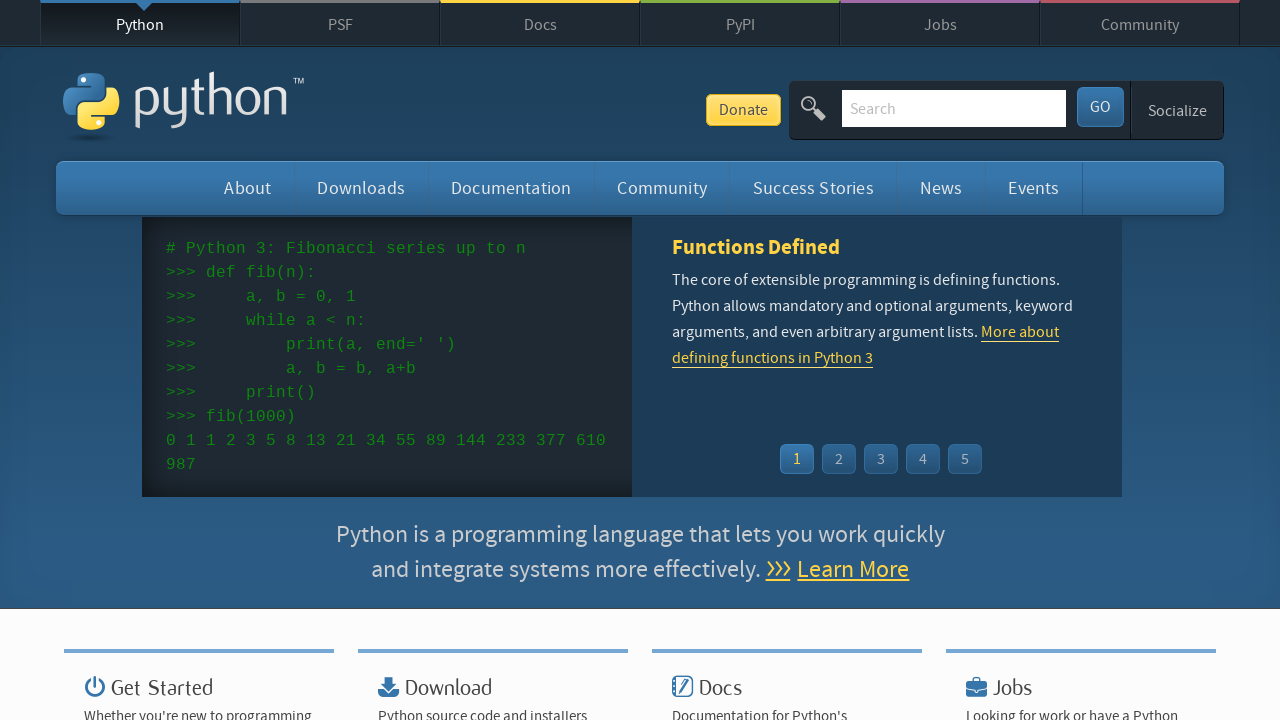

Filled search input with 'pycon' query on input[name='q']
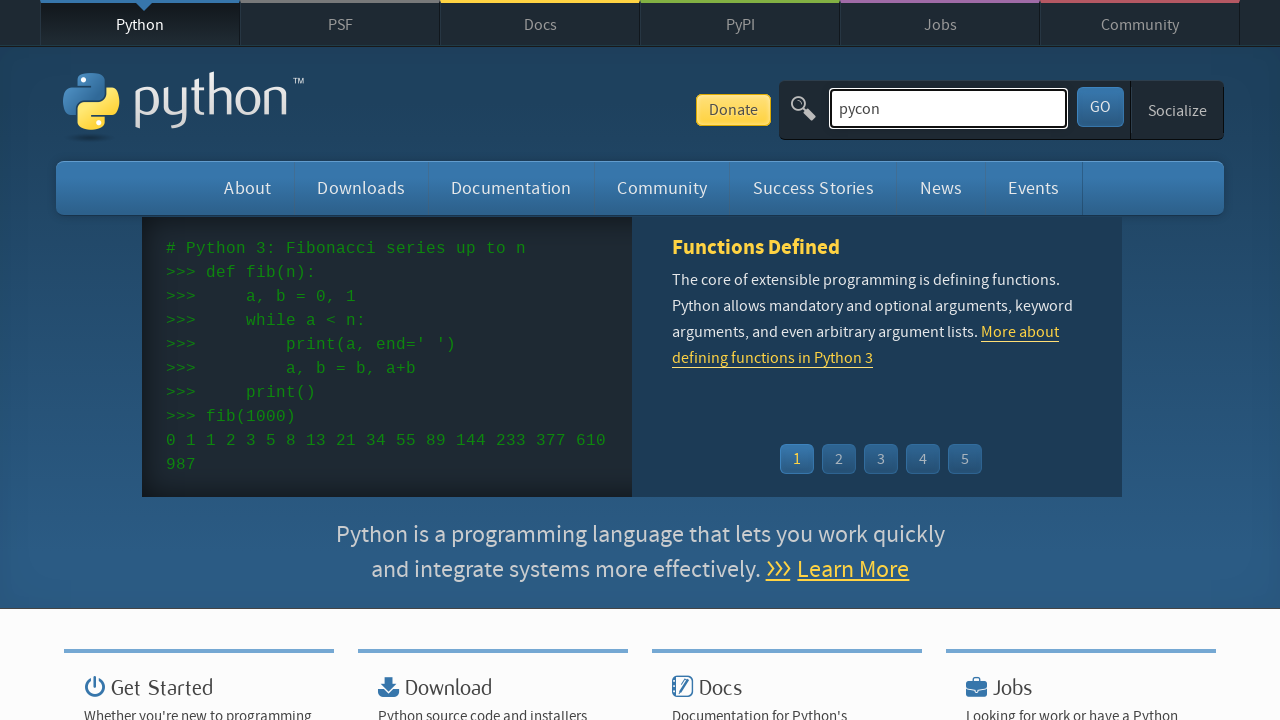

Pressed Enter to submit search query on input[name='q']
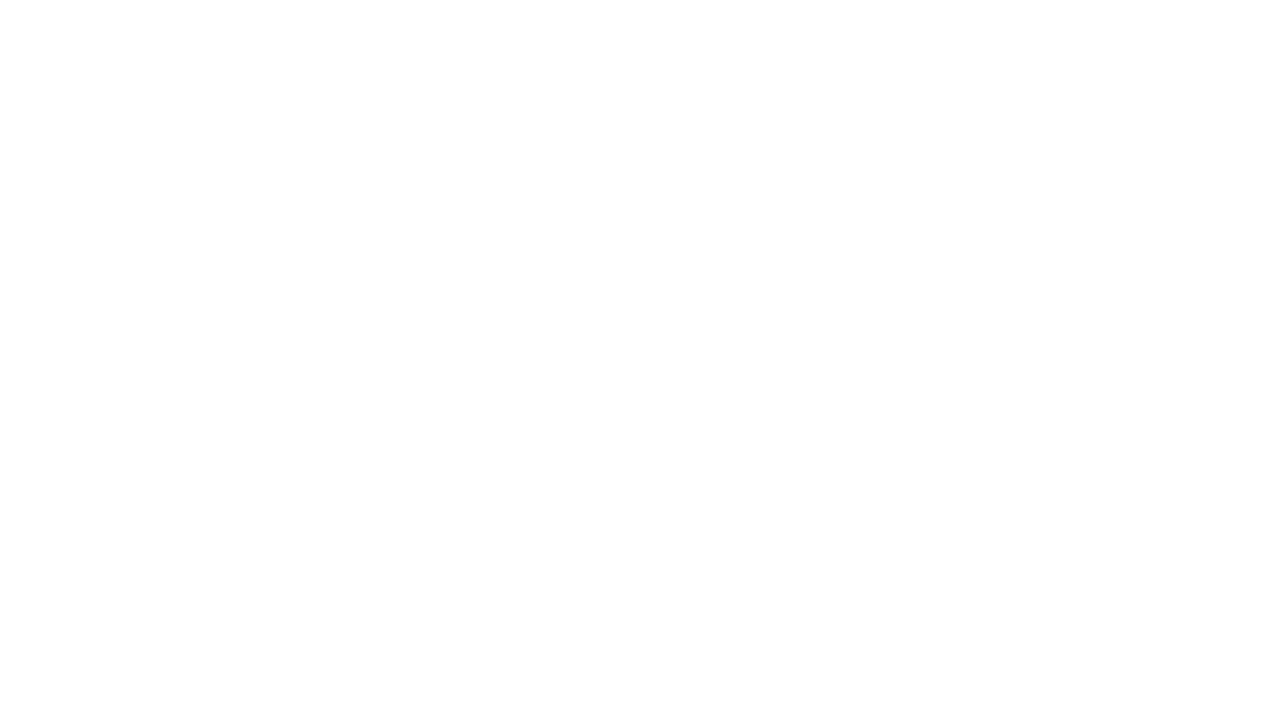

Waited for network idle state after search
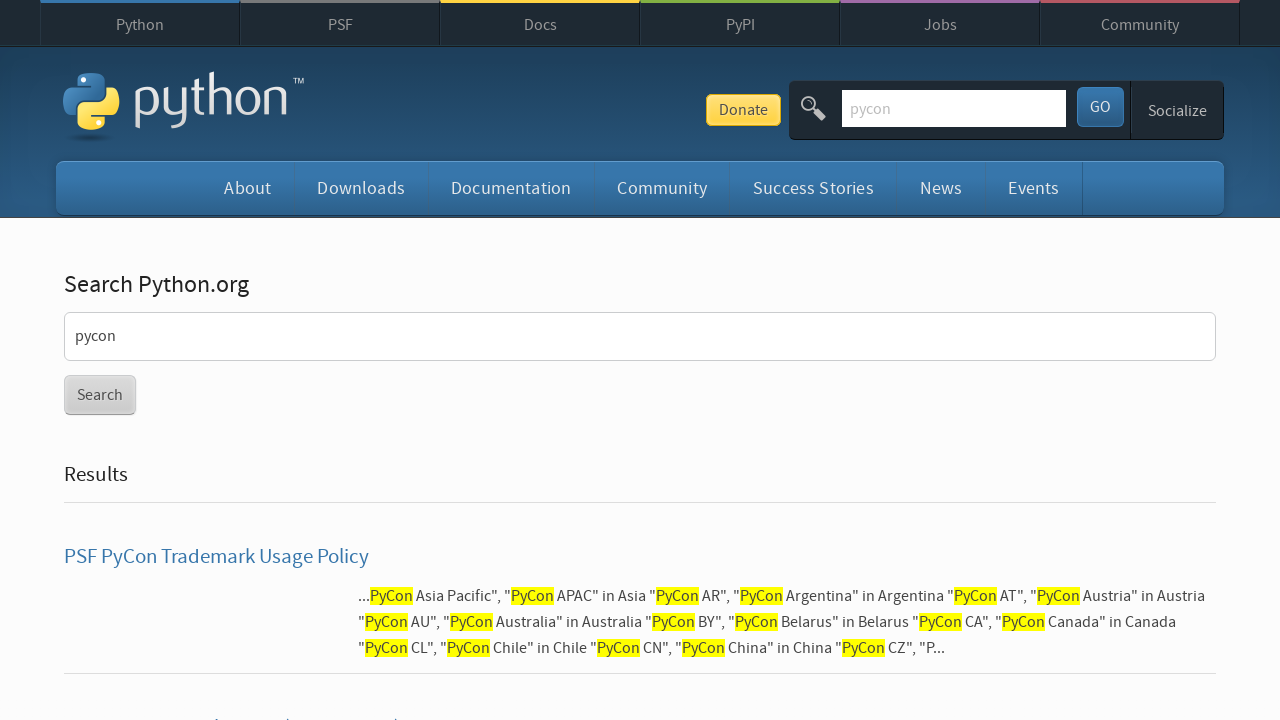

Verified search results were returned (no 'No results found' message)
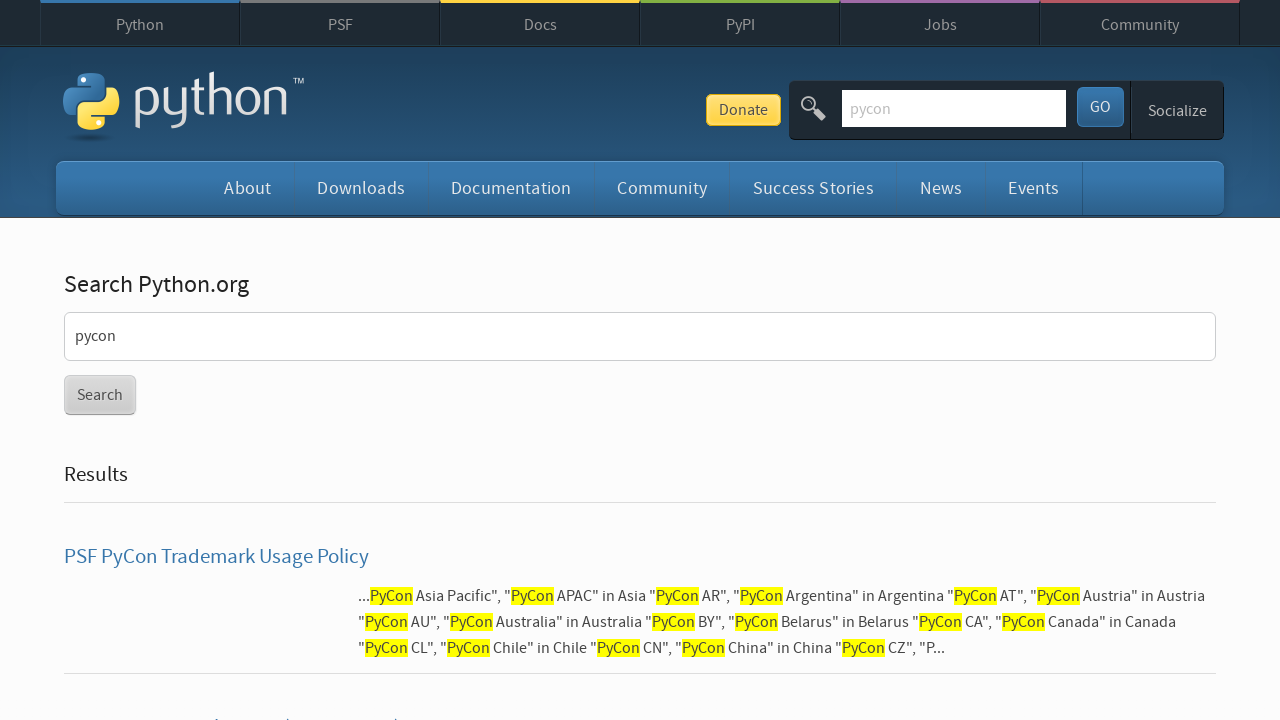

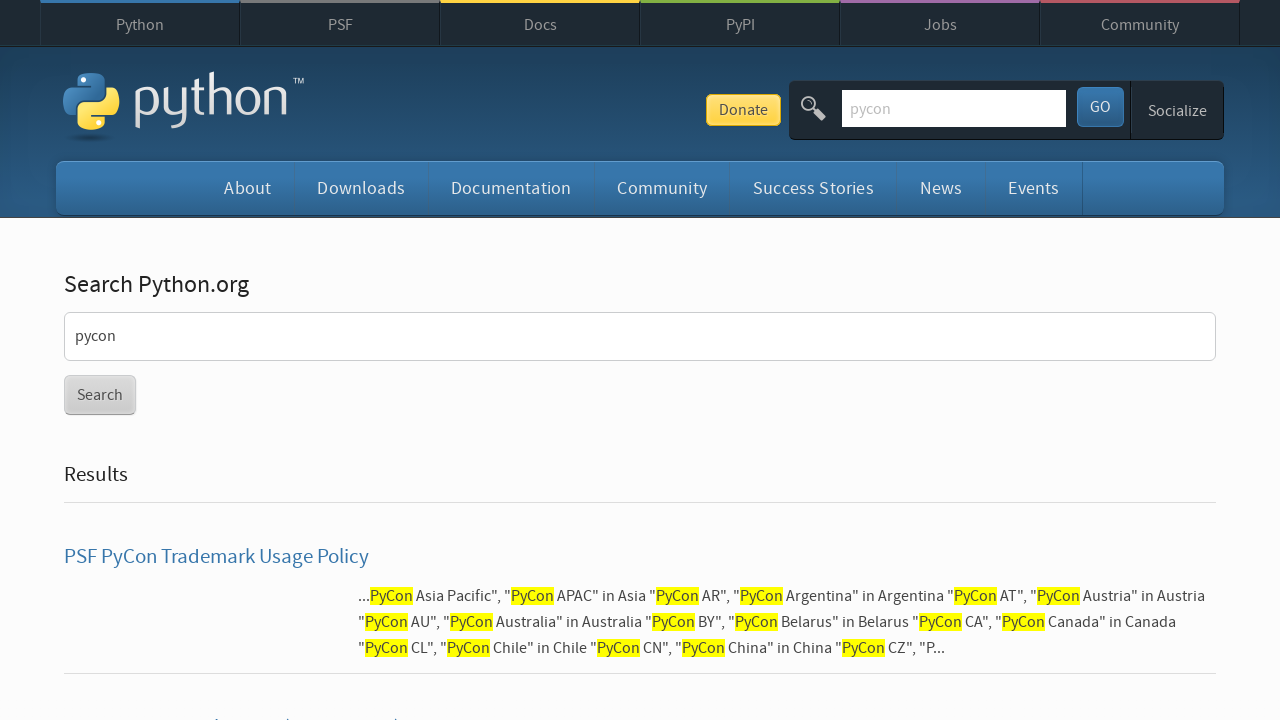